Tests dynamic content loading by clicking a start button and waiting for hidden content to become visible

Starting URL: https://the-internet.herokuapp.com/dynamic_loading/1

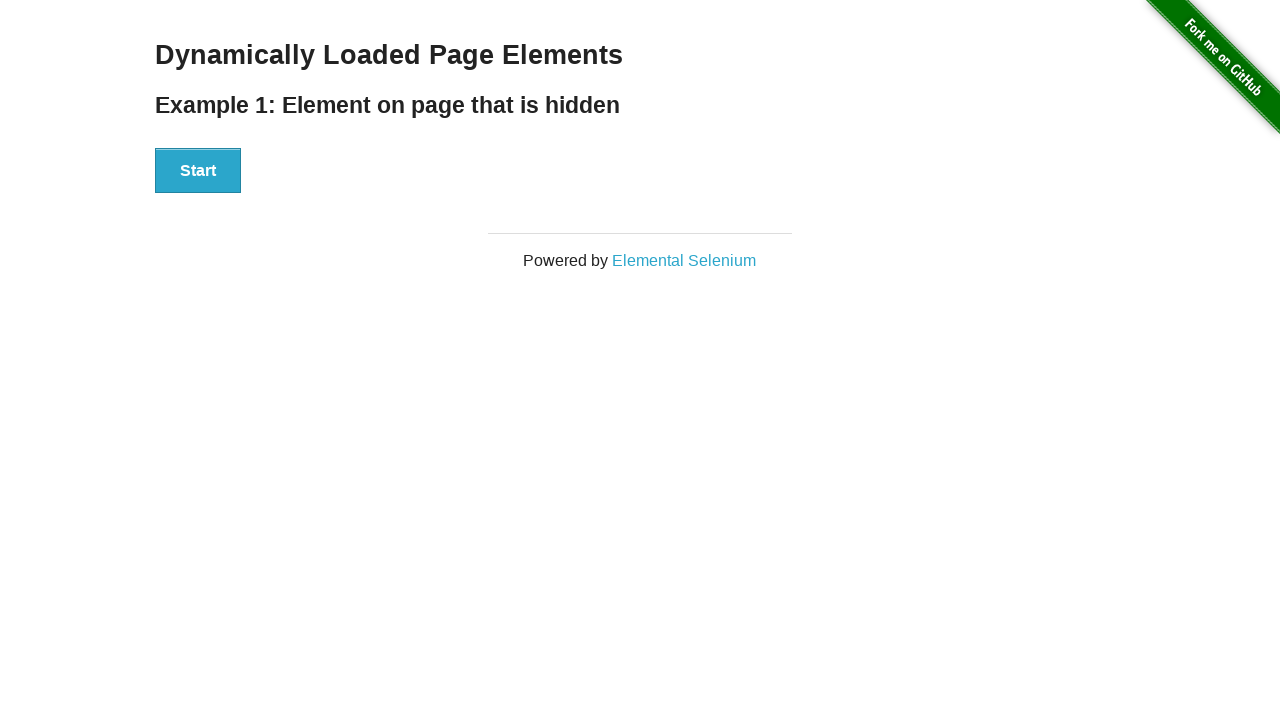

Navigated to dynamic loading page
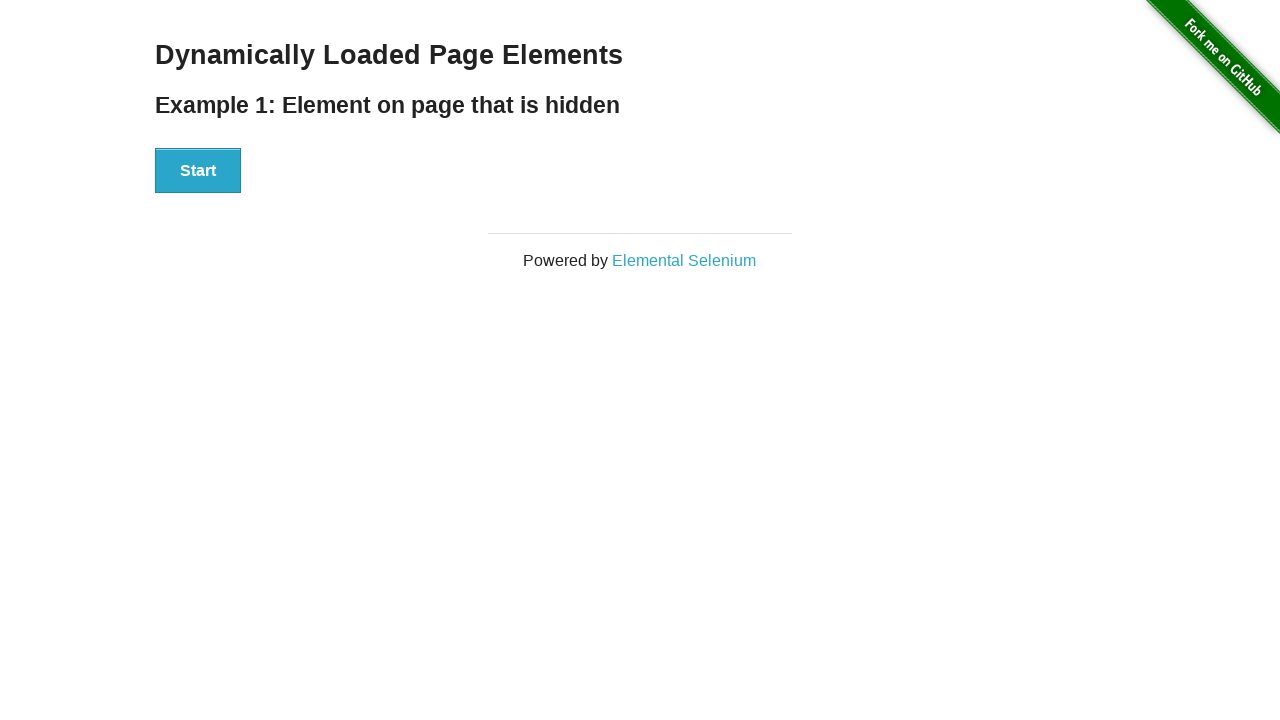

Clicked start button to trigger dynamic content loading at (198, 171) on #start button
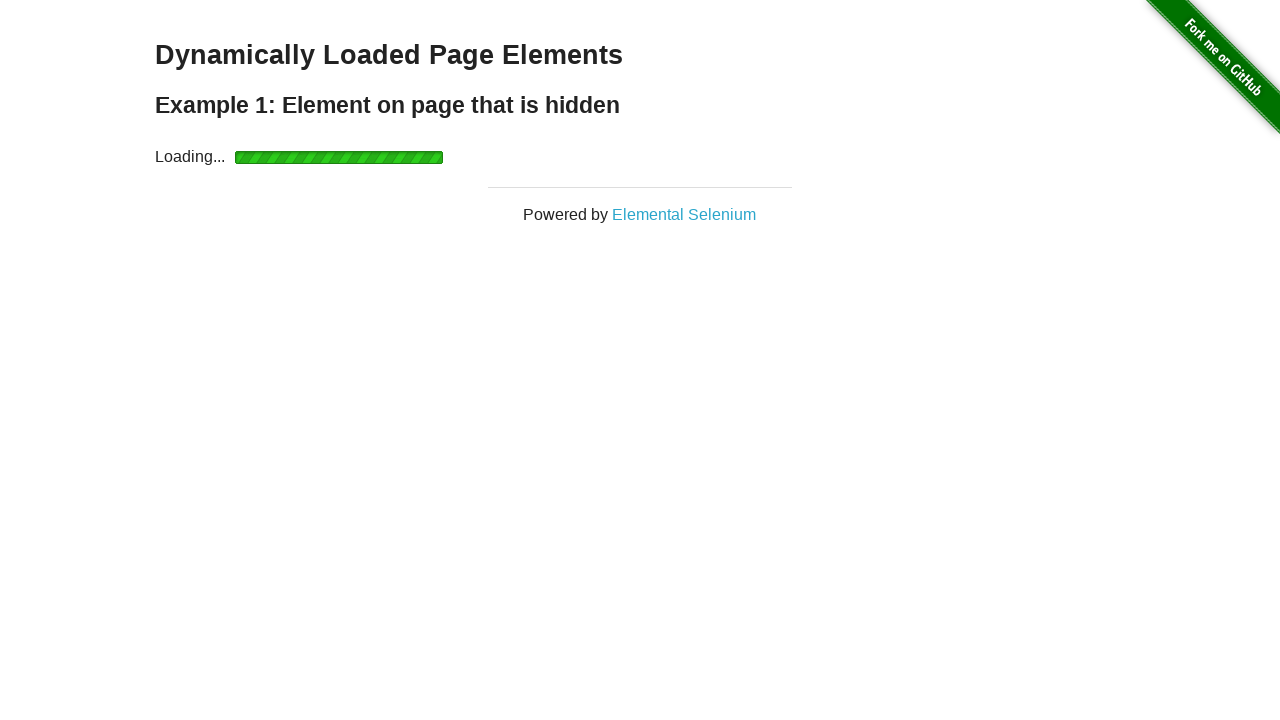

Hidden content became visible after waiting
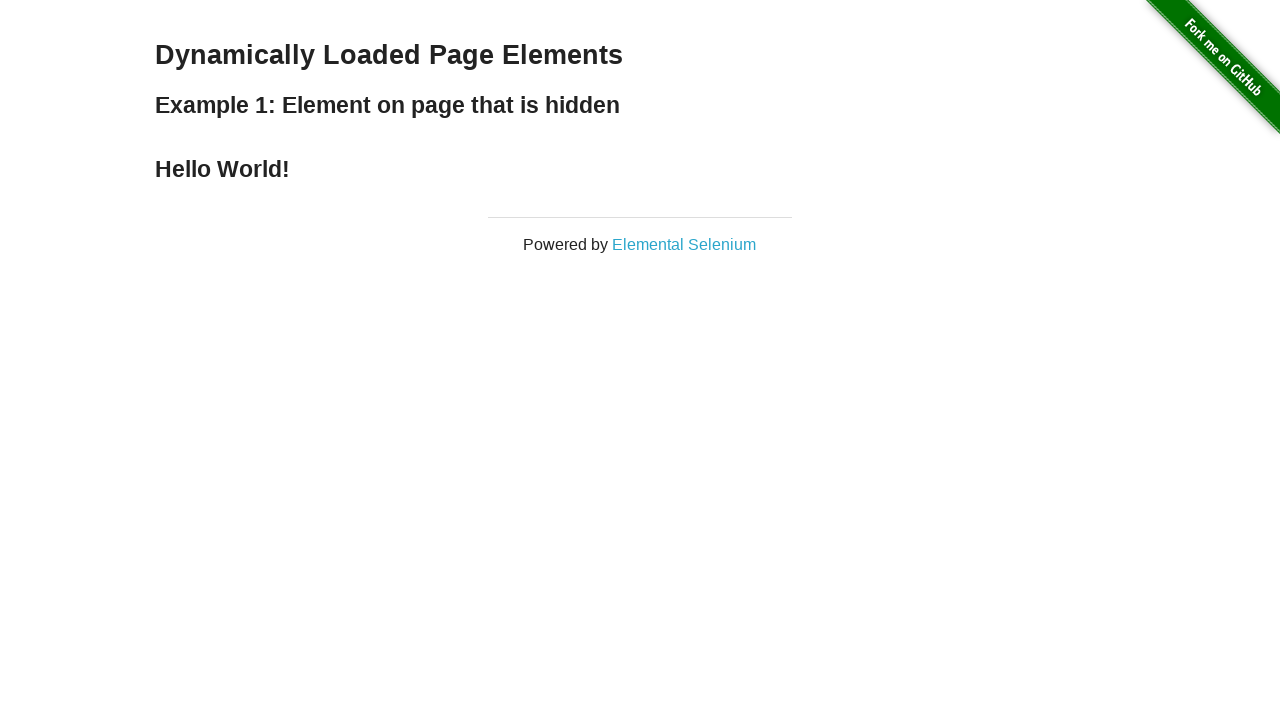

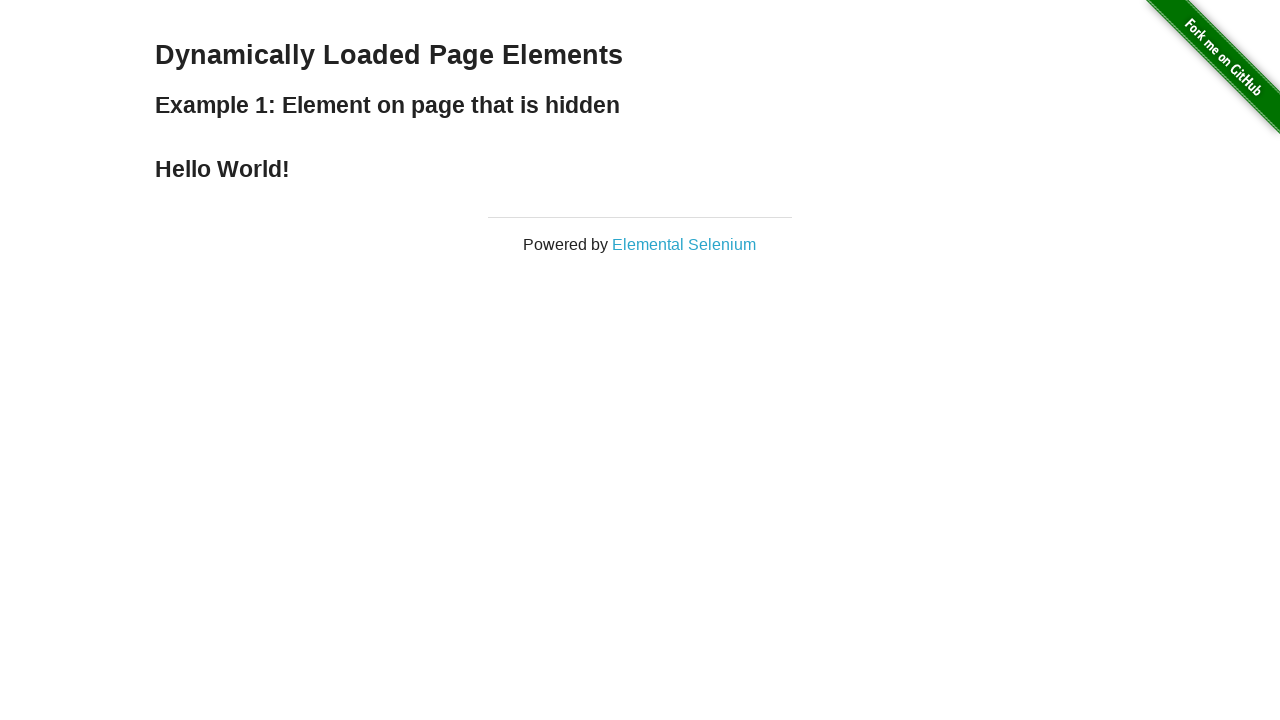